Navigates to Tesla's homepage and verifies the page title and URL are correctly loaded

Starting URL: https://tesla.com

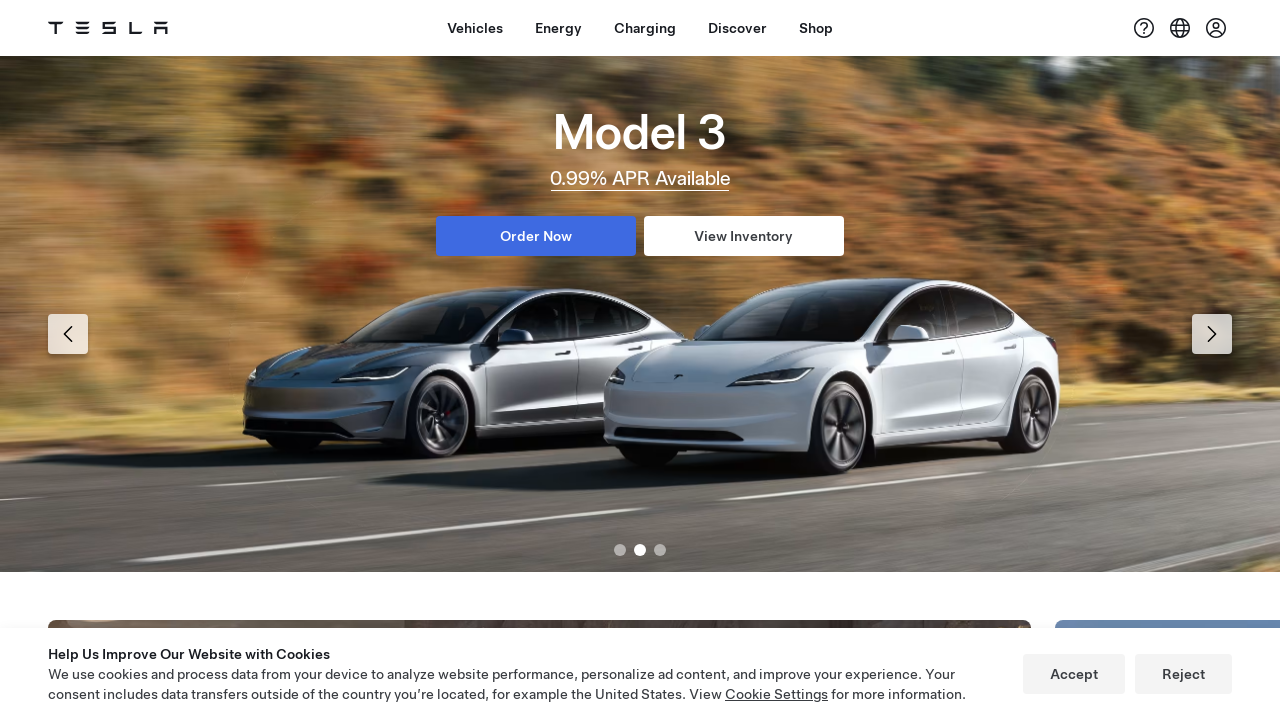

Waited for page to reach domcontentloaded state
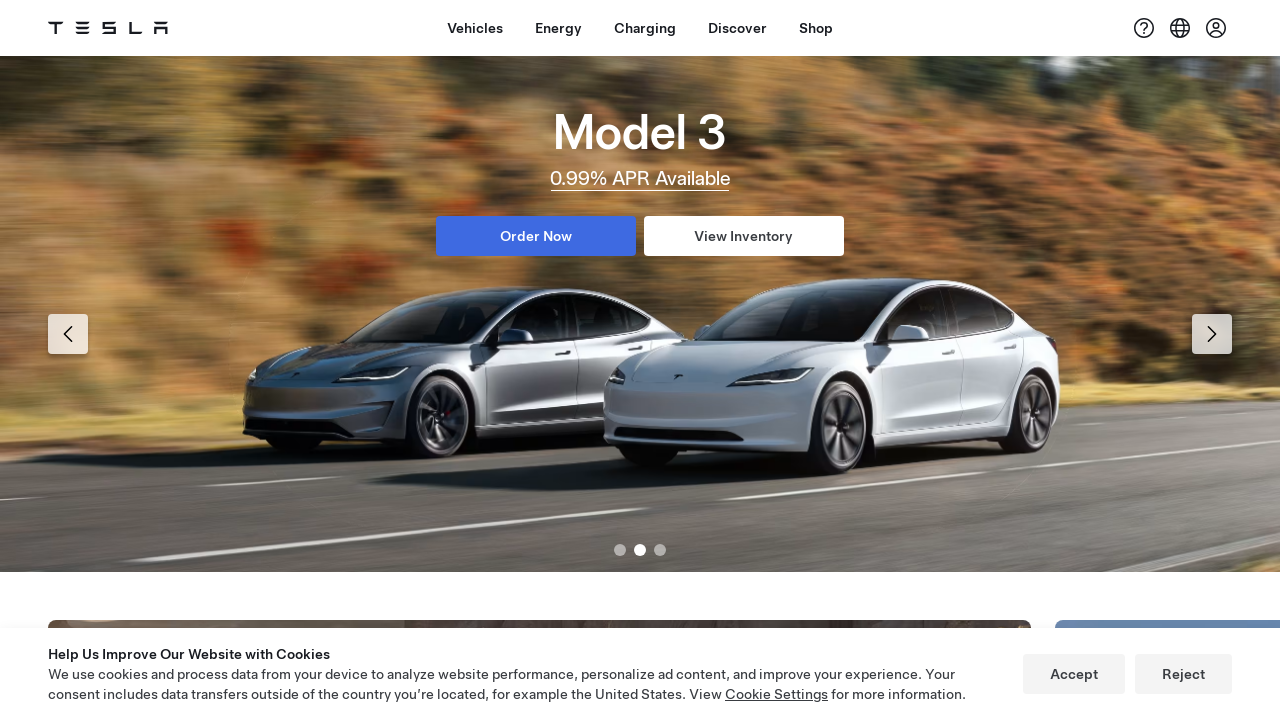

Retrieved page title: Electric Cars, Solar & Clean Energy | Tesla
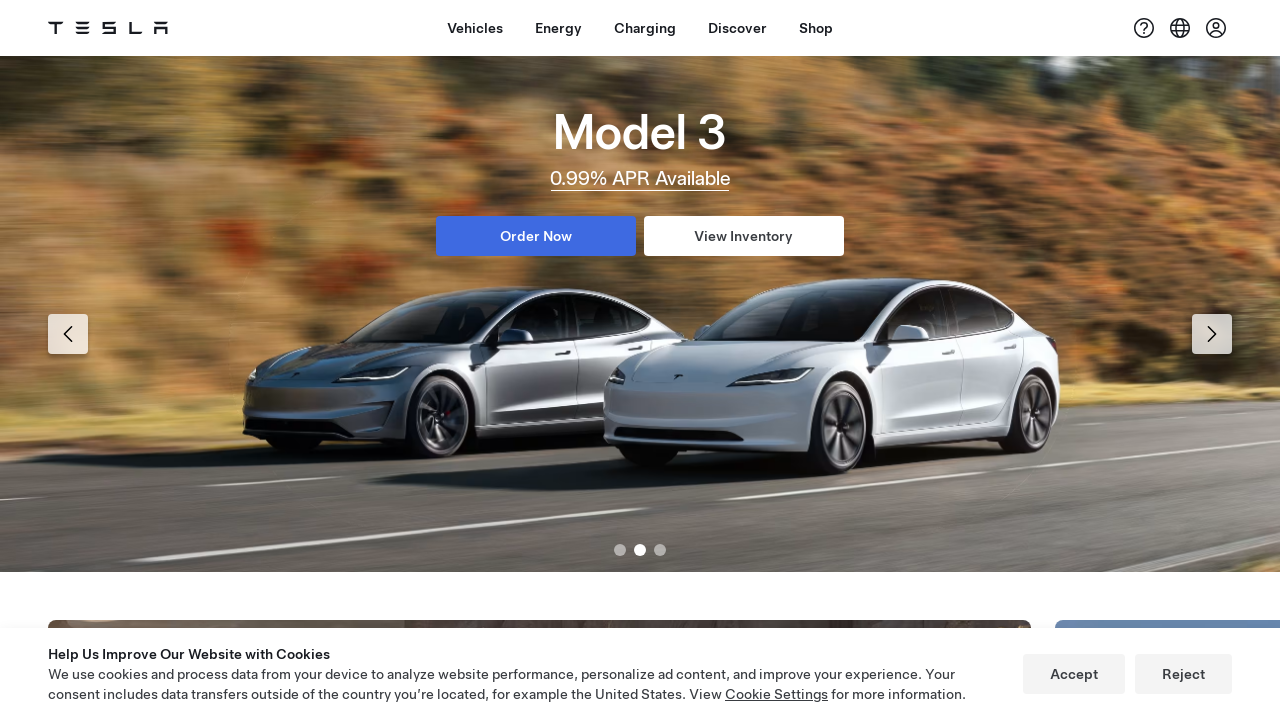

Retrieved current URL: https://www.tesla.com/
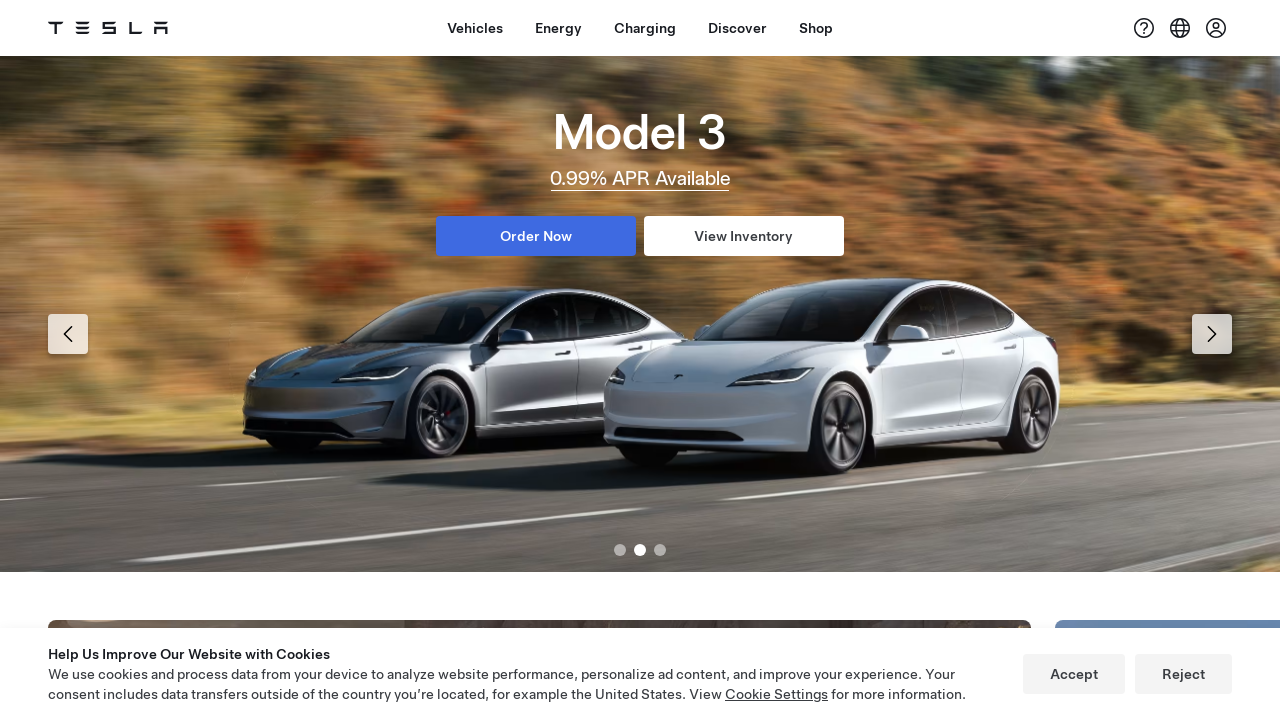

Verified body element is present on the page
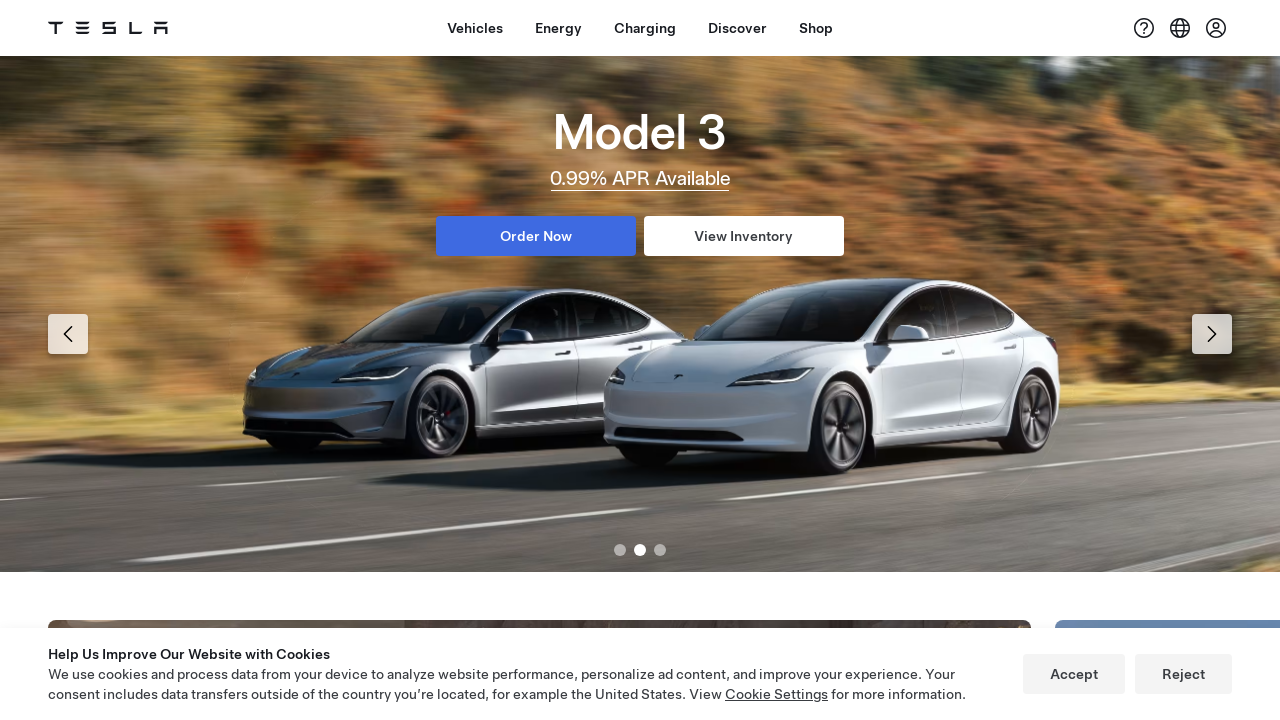

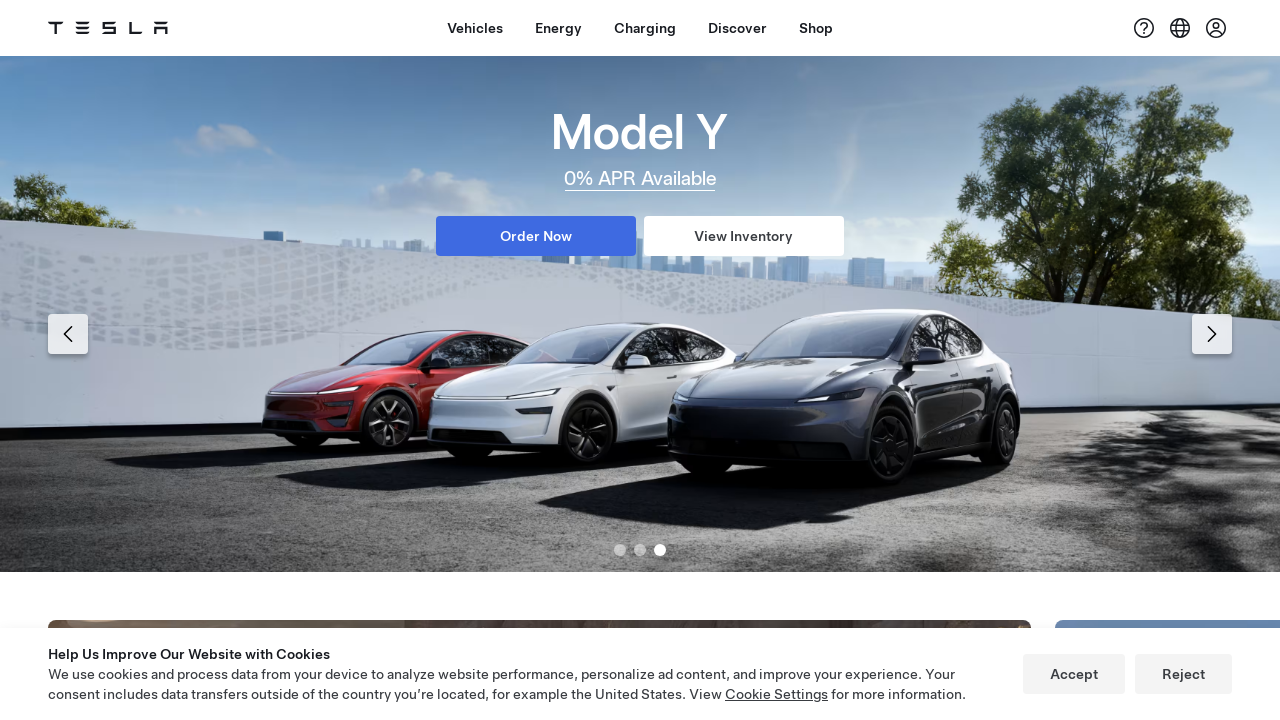